Tests dynamic content loading by clicking a button and waiting for specific text ("release") to appear in a dynamic element

Starting URL: https://training-support.net/webelements/dynamic-content

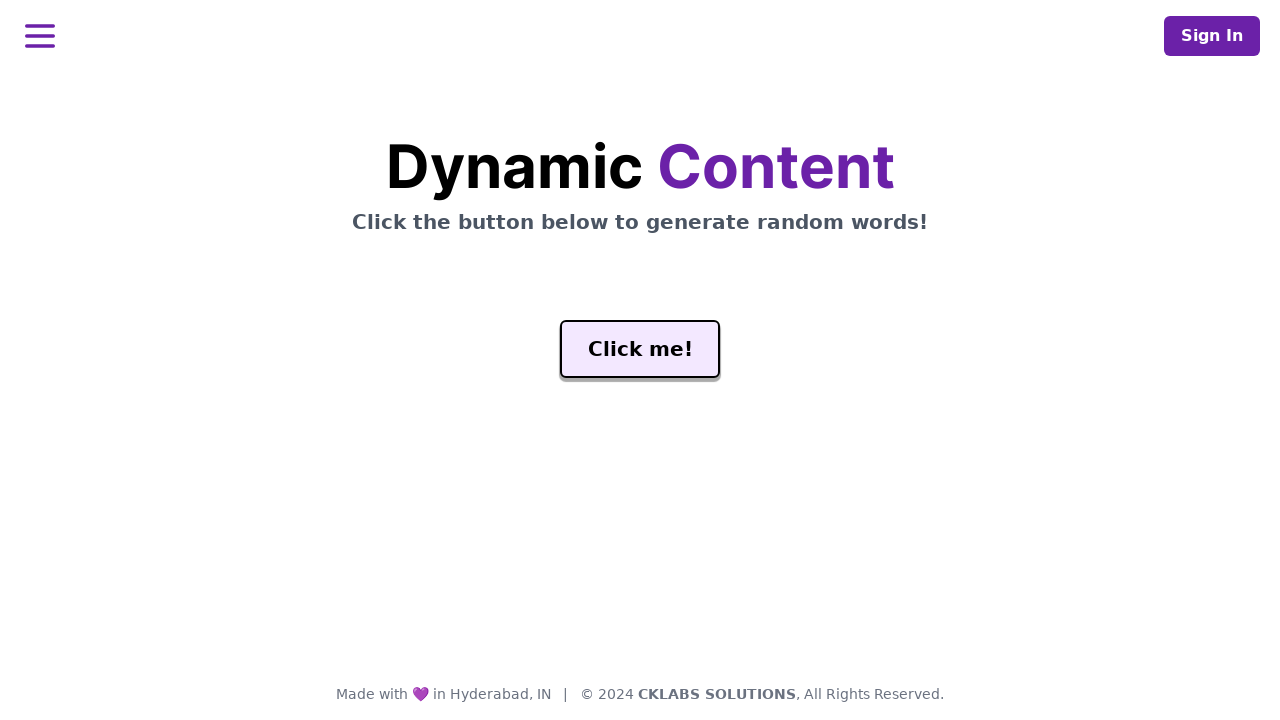

Clicked the 'Click me!' button to trigger dynamic content loading at (640, 349) on xpath=//button[text()='Click me!']
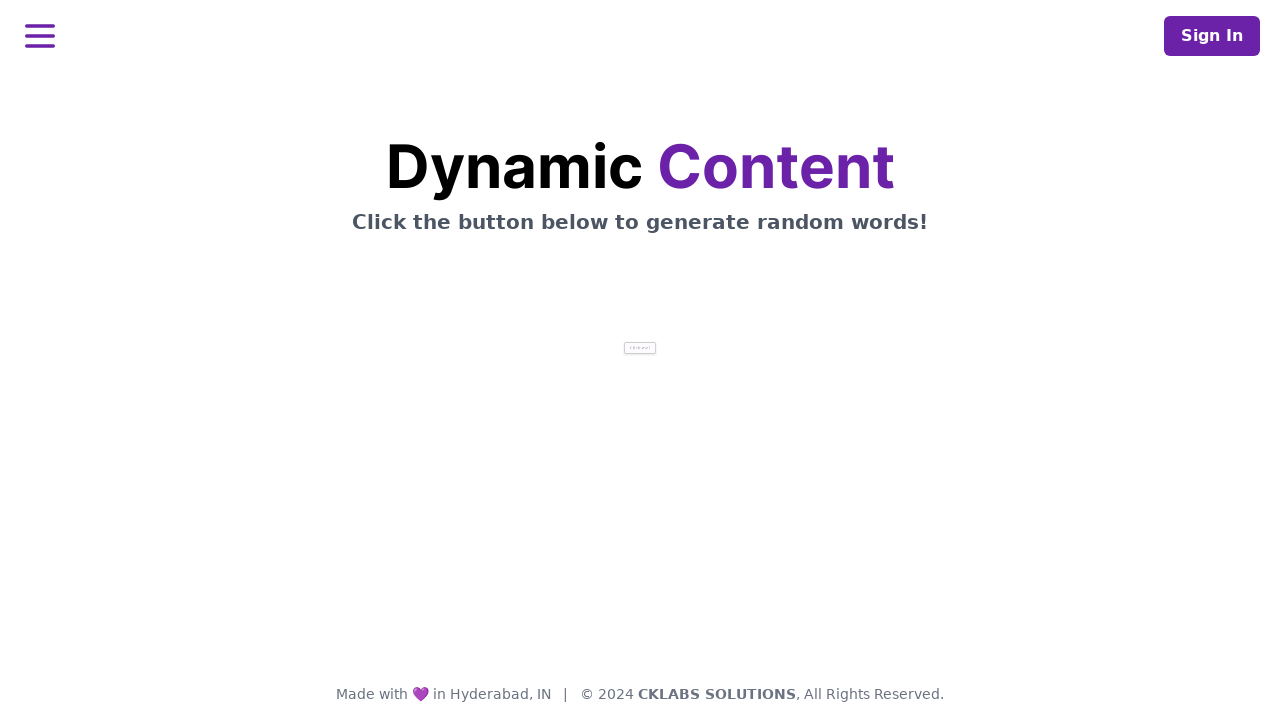

Waited for dynamic element with ID 'word' to contain text 'release'
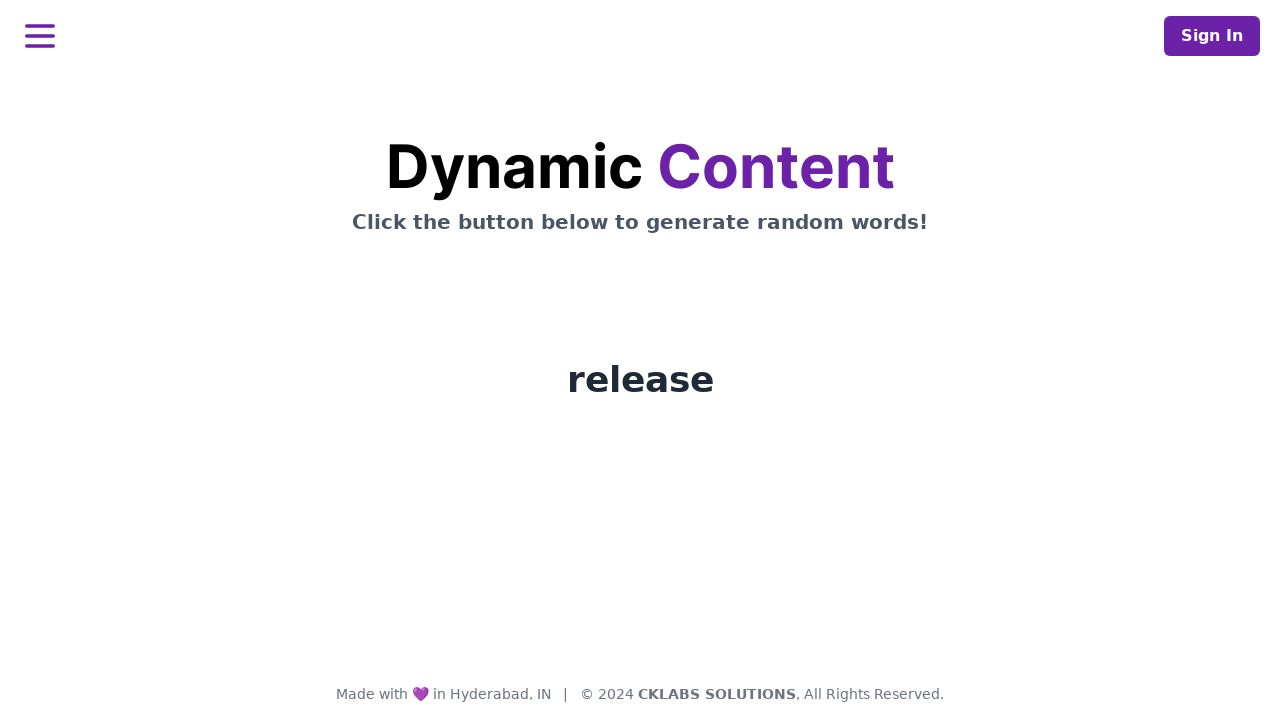

Located the word element by ID selector
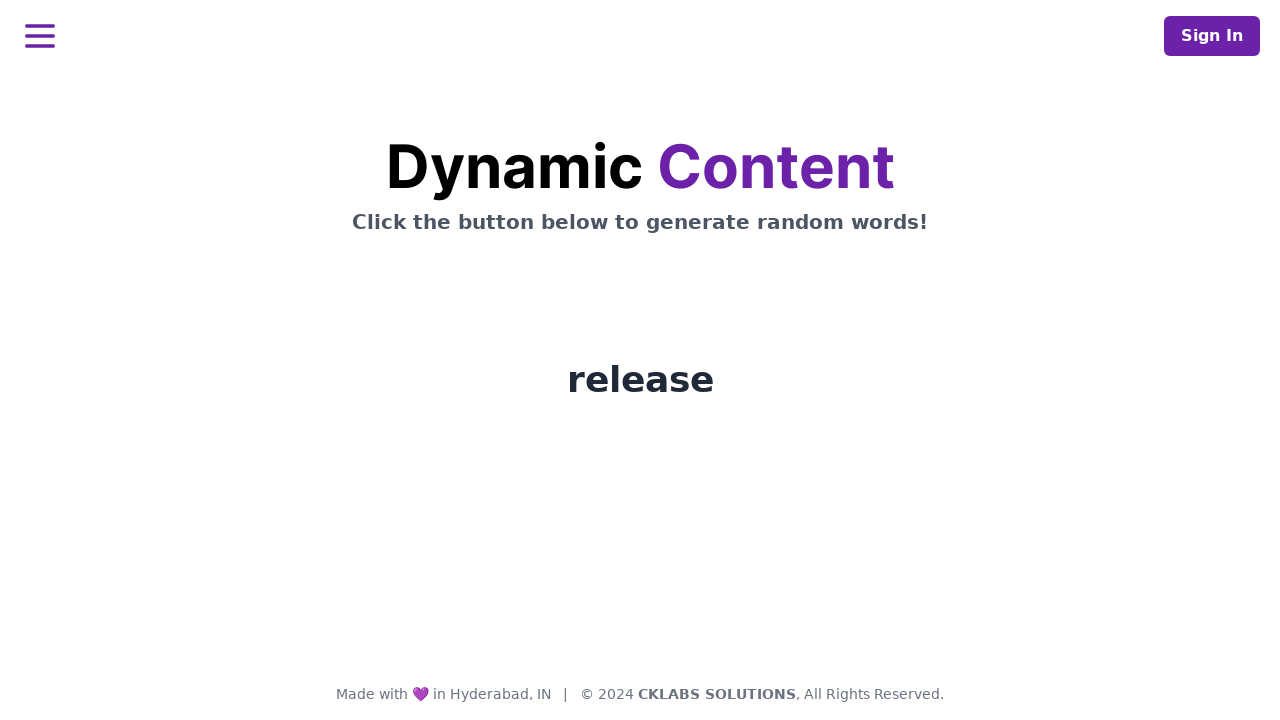

Verified that the word element is visible on the page
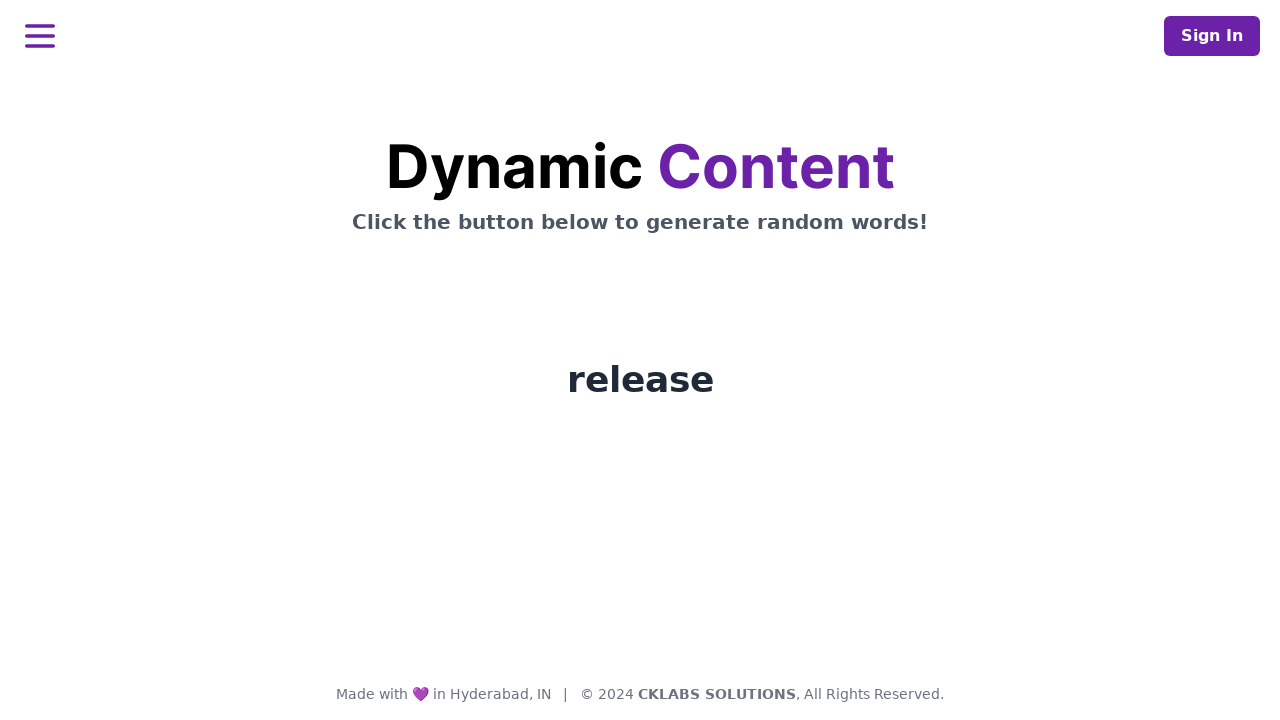

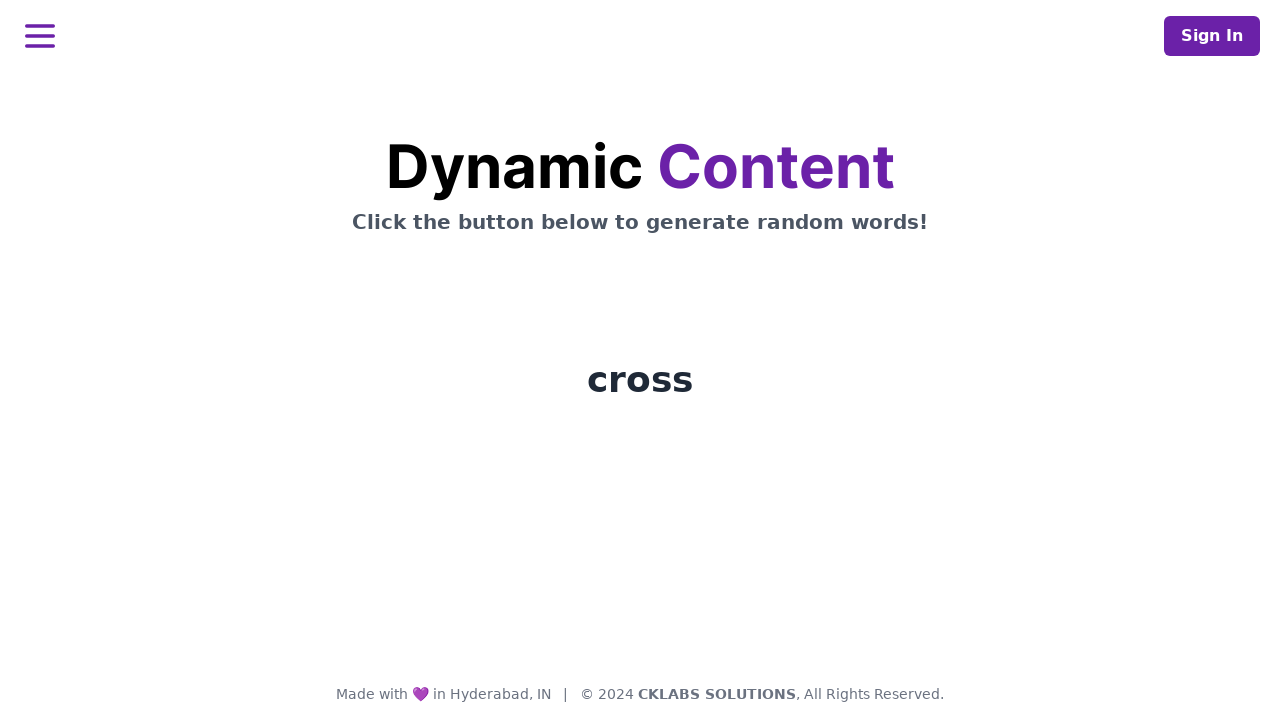